Tests clicking the Selenium Training banner and verifying redirect to Tools QA training page in a new tab

Starting URL: https://demoqa.com/

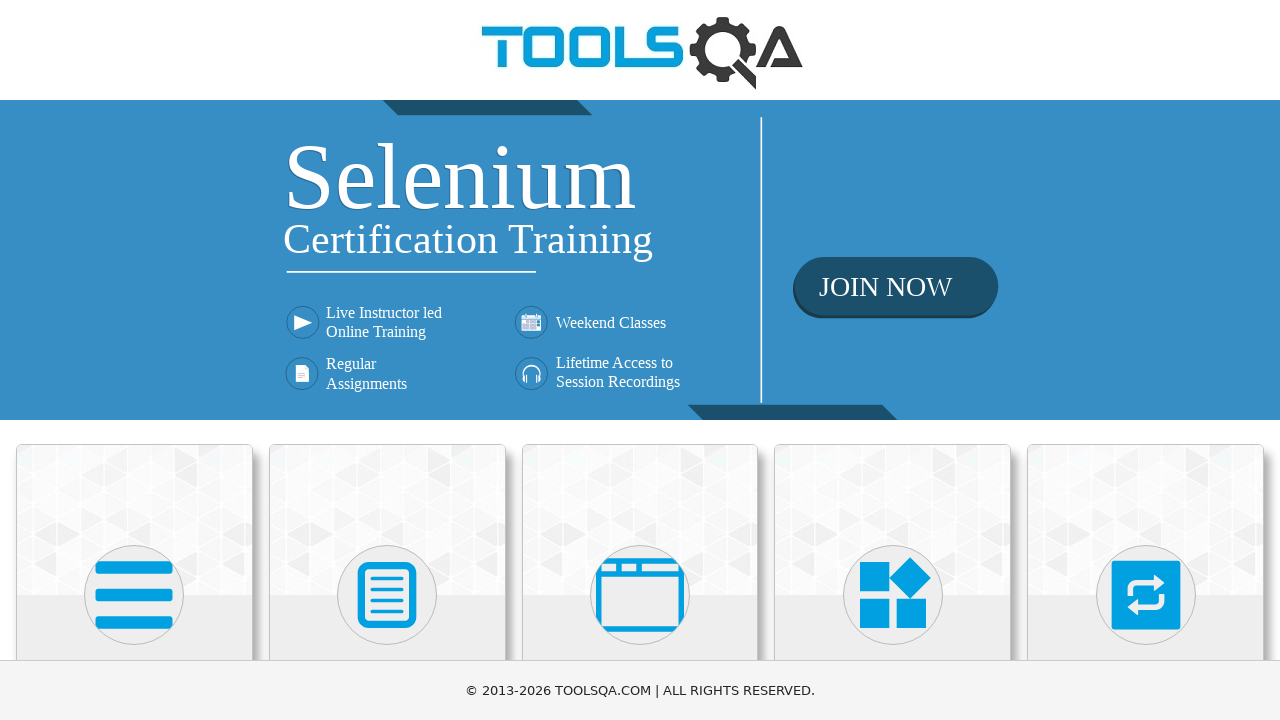

Clicked on Selenium Training banner link at (640, 260) on xpath=//div[@class='home-banner']/a
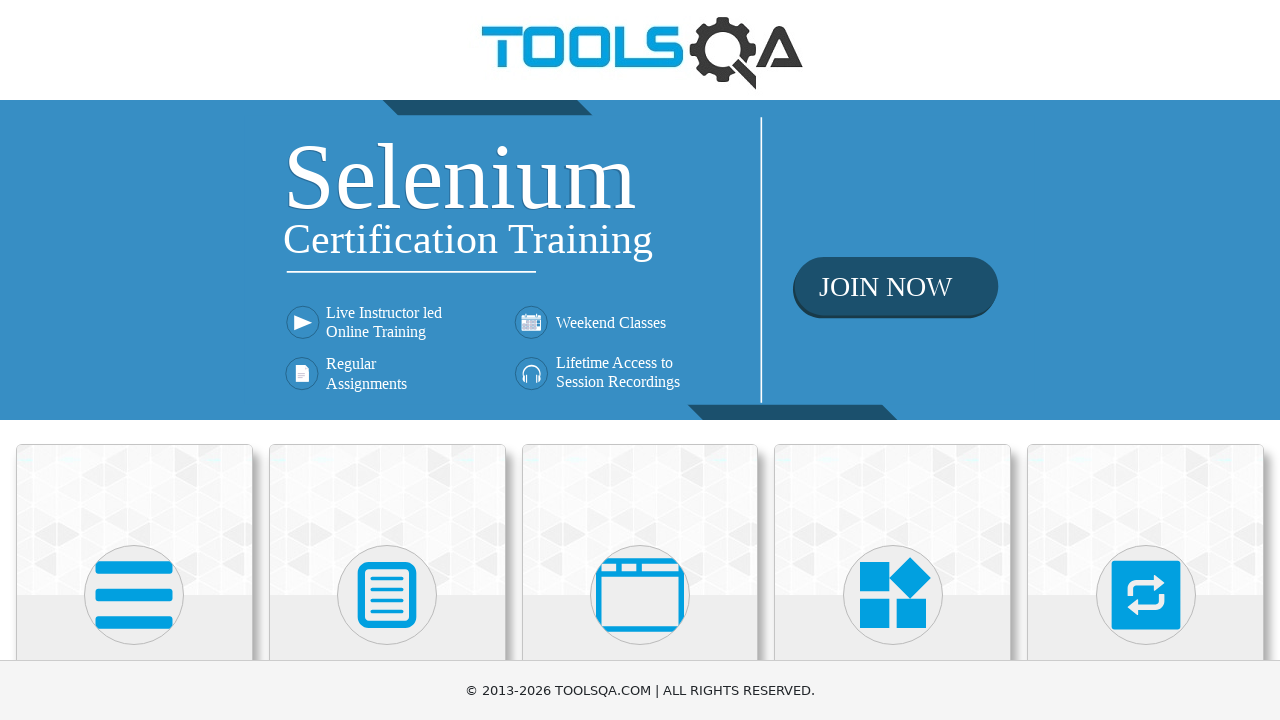

Captured new page object from banner click
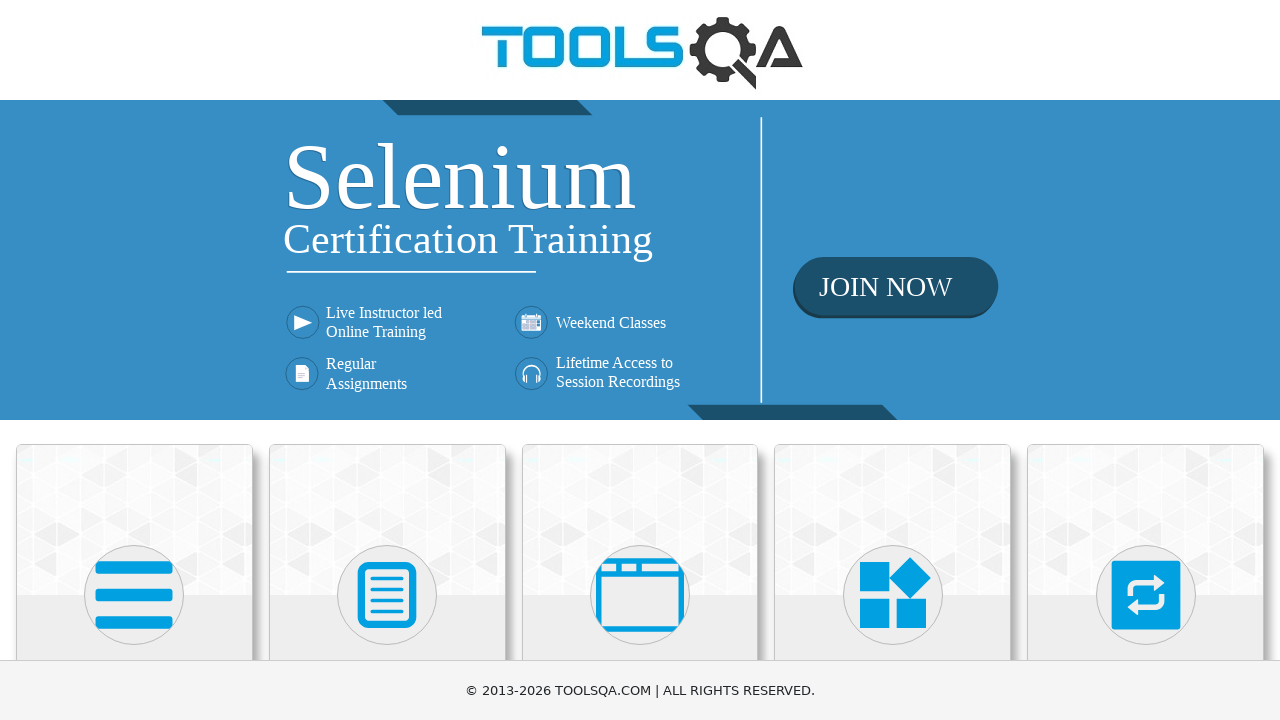

New tab loaded - verified redirect to Tools QA training page
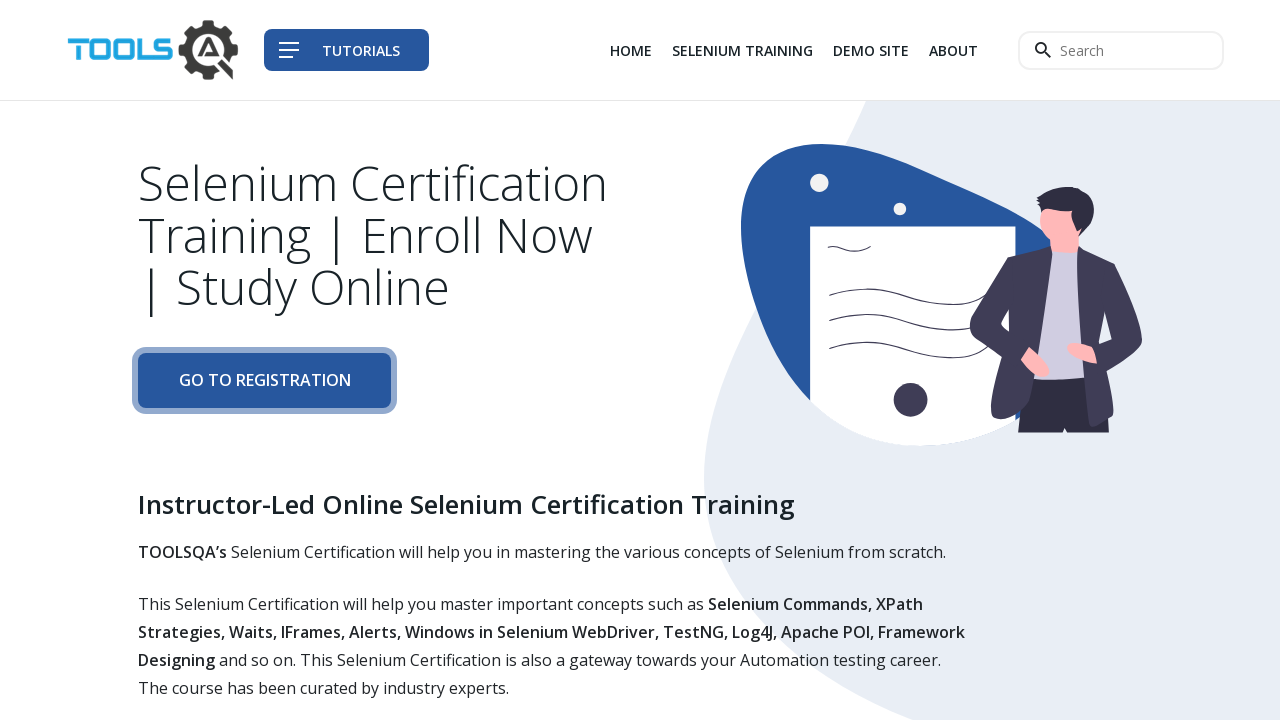

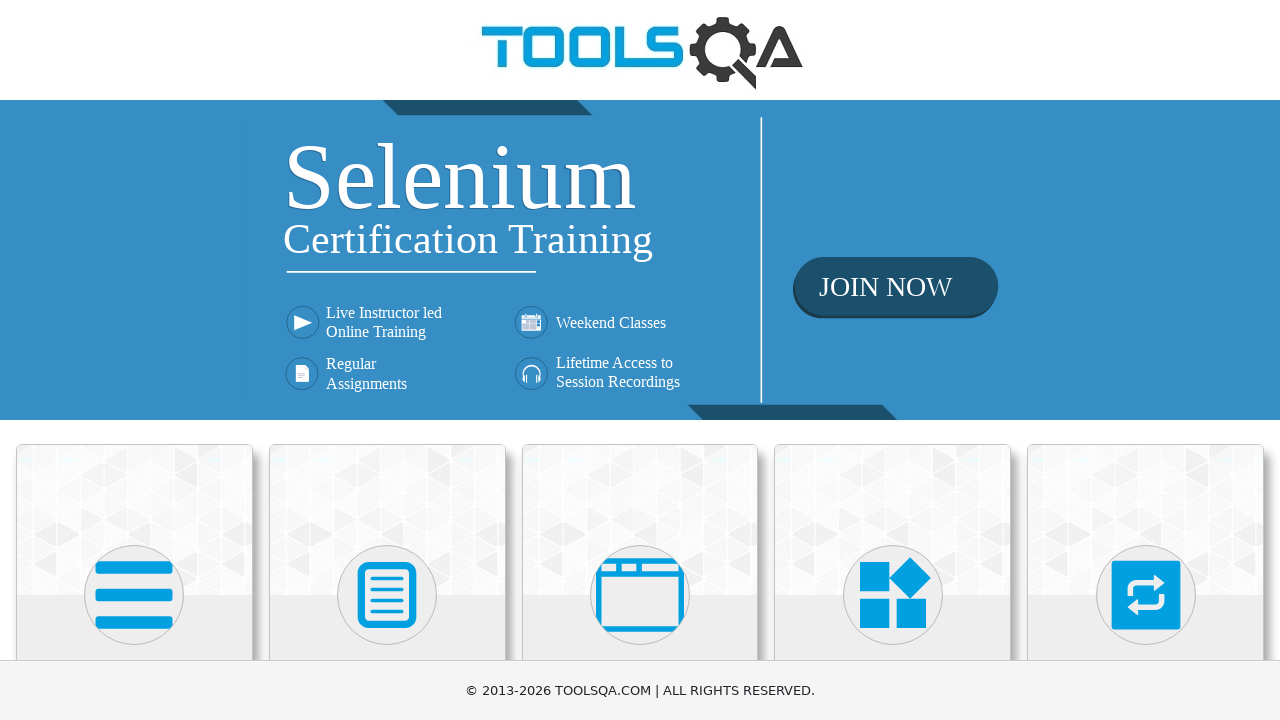